Tests drag and drop functionality on jQuery UI demo page by dragging an element into a droppable area within an iframe

Starting URL: https://jqueryui.com/droppable/

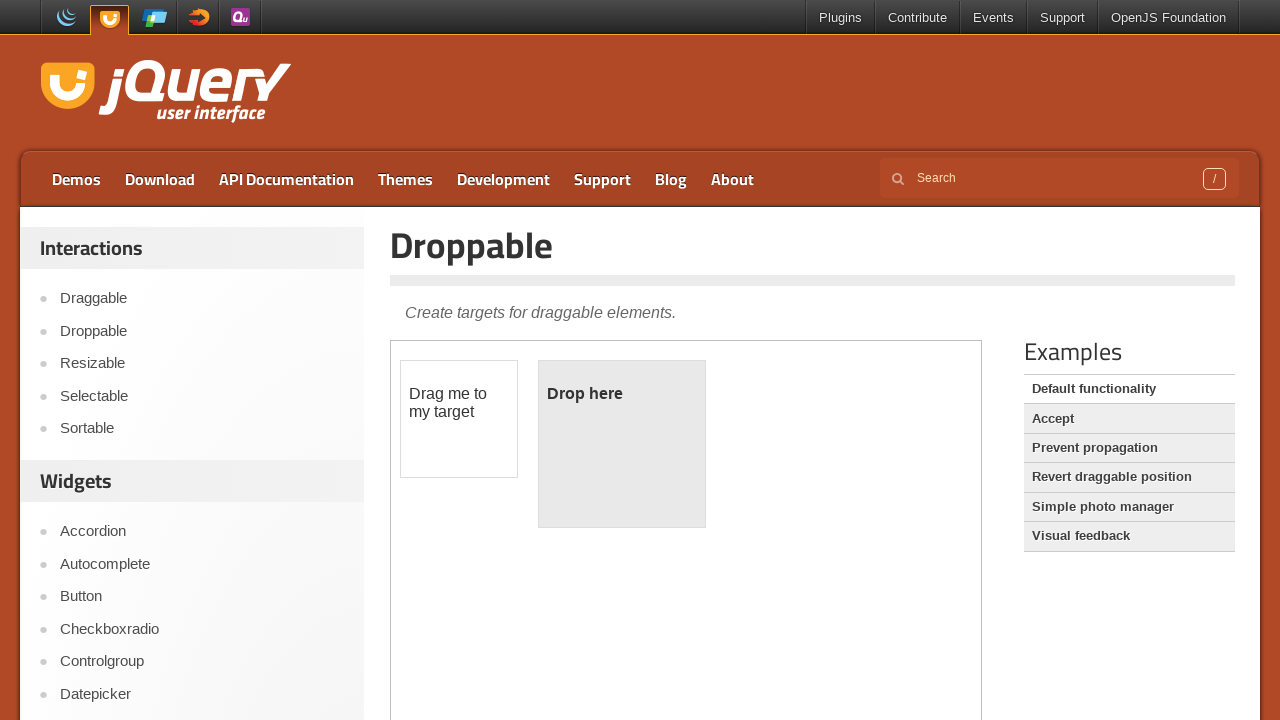

Hovered over Support menu at (1062, 18) on xpath=//li[@class='dropdown']//a[starts-with(text(),'Support')]
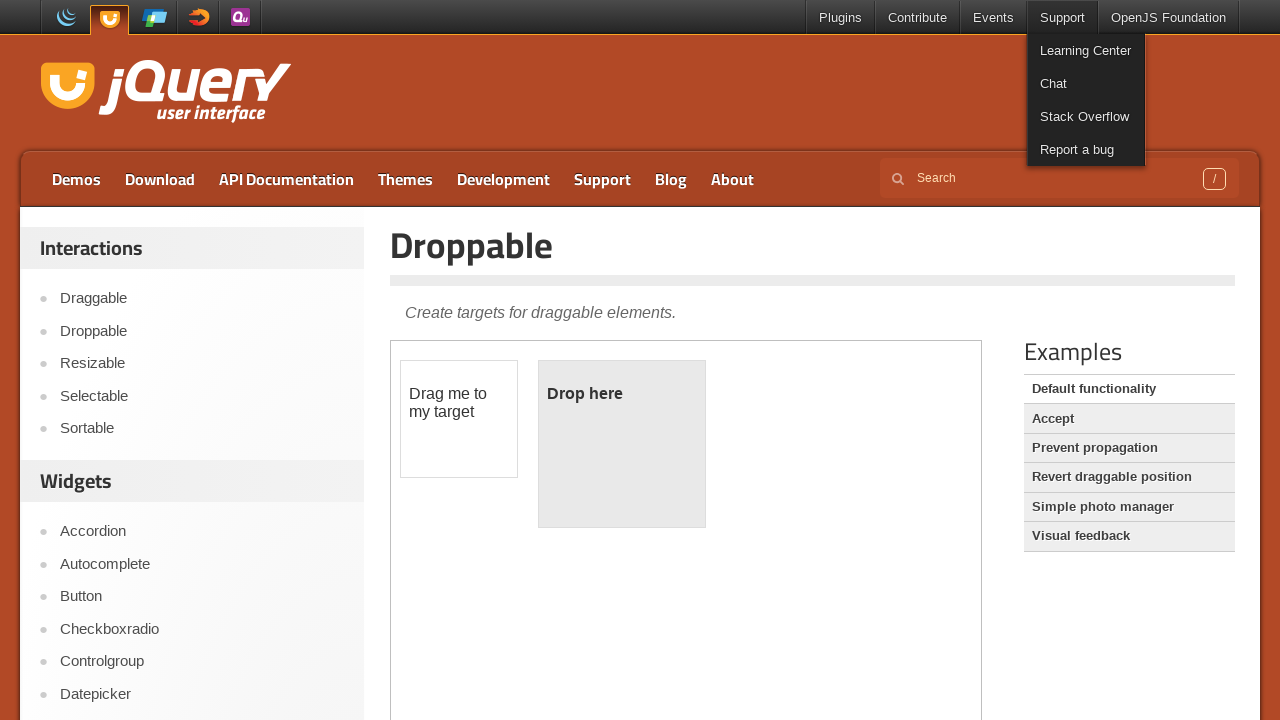

Hovered over Learning Center at (1086, 50) on xpath=//li[@class='dropdown']//a[(text()='Learning Center')]
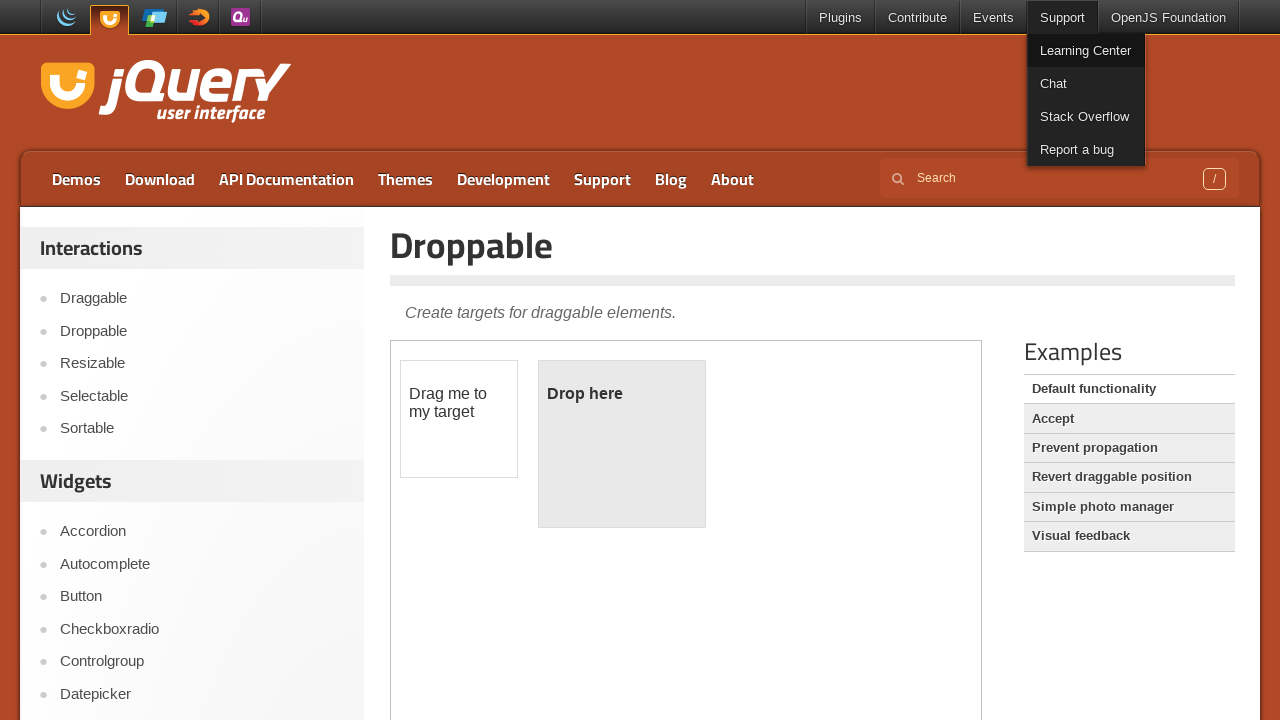

Clicked Learning Center link at (1086, 50) on xpath=//li[@class='dropdown']//a[(text()='Learning Center')]
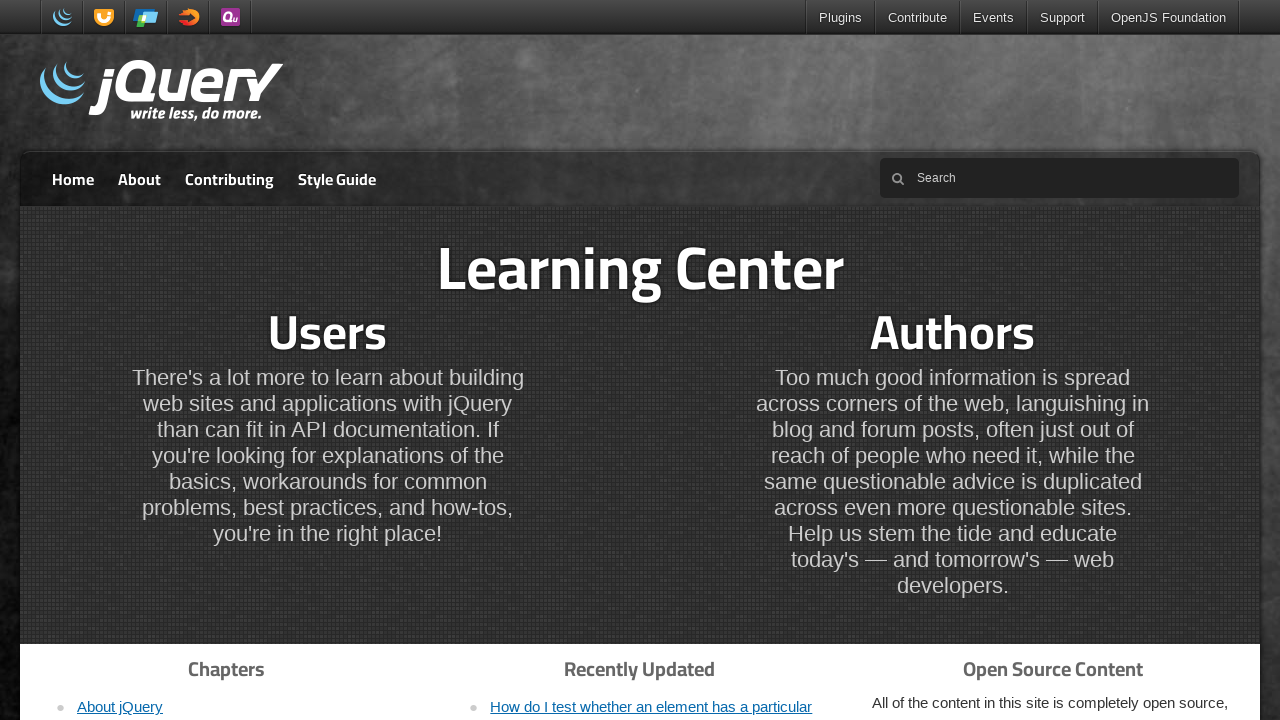

Navigated back to droppable page
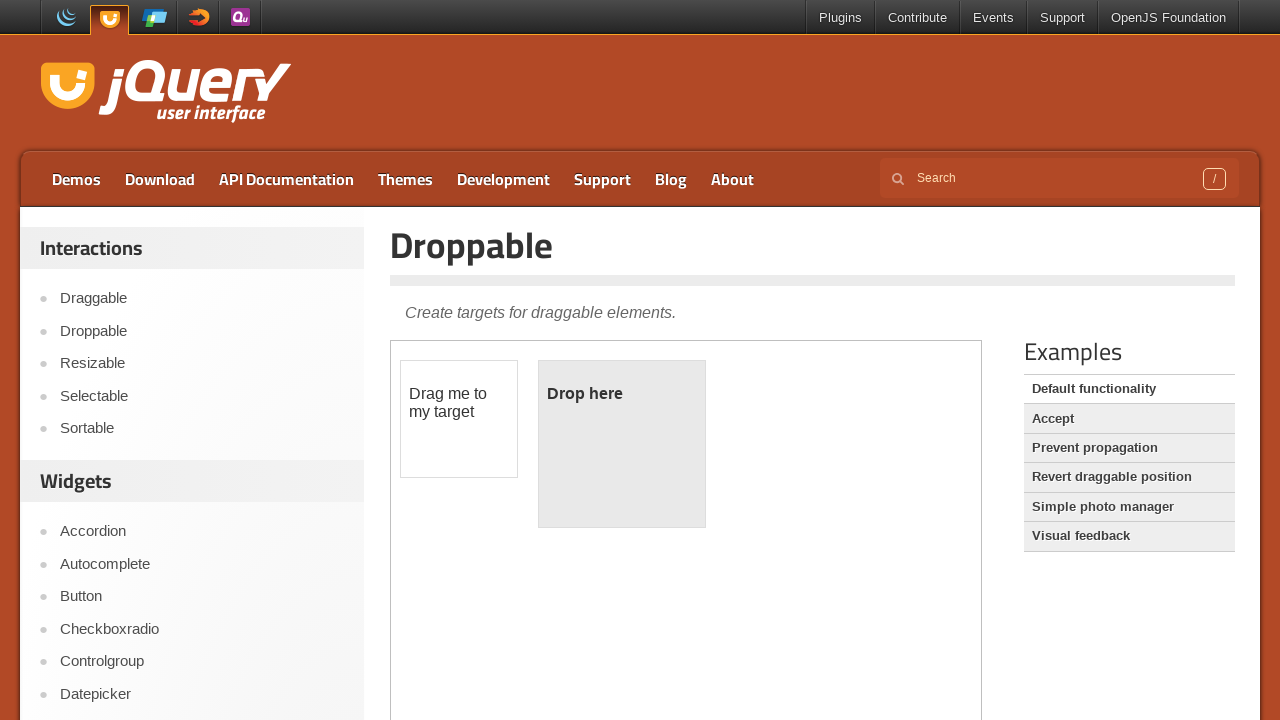

Located demo-frame iframe
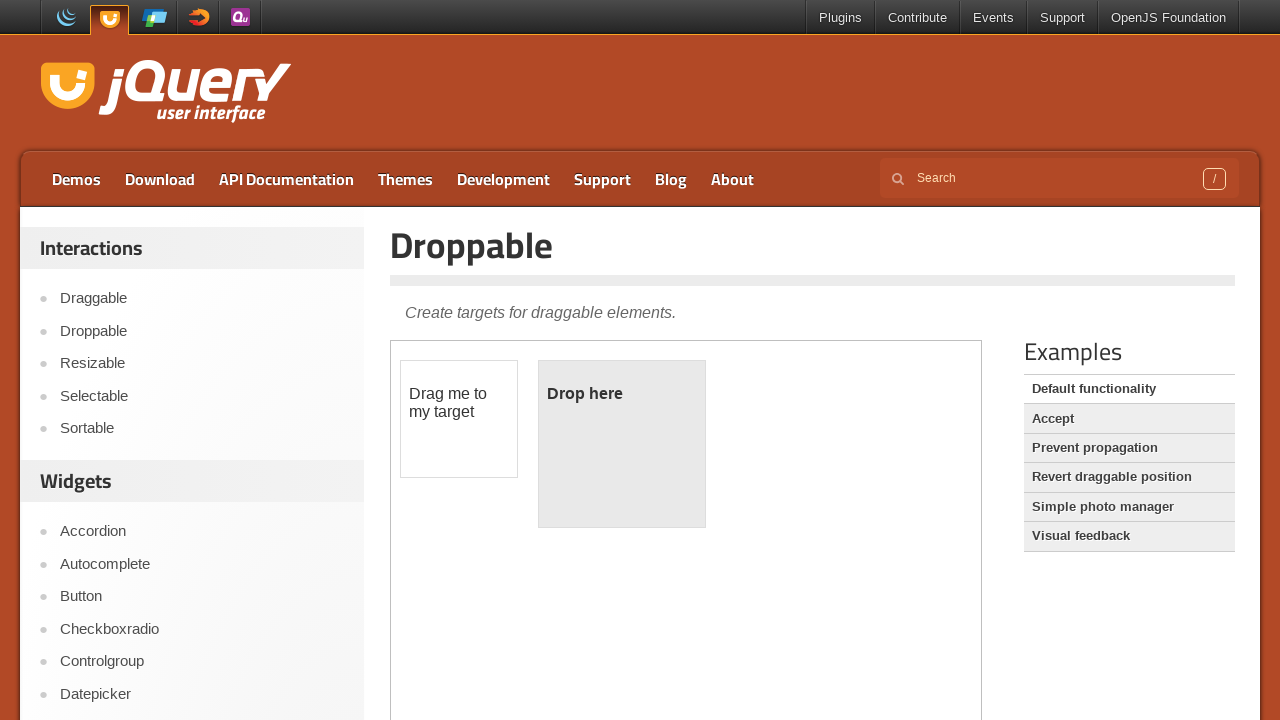

Located draggable element
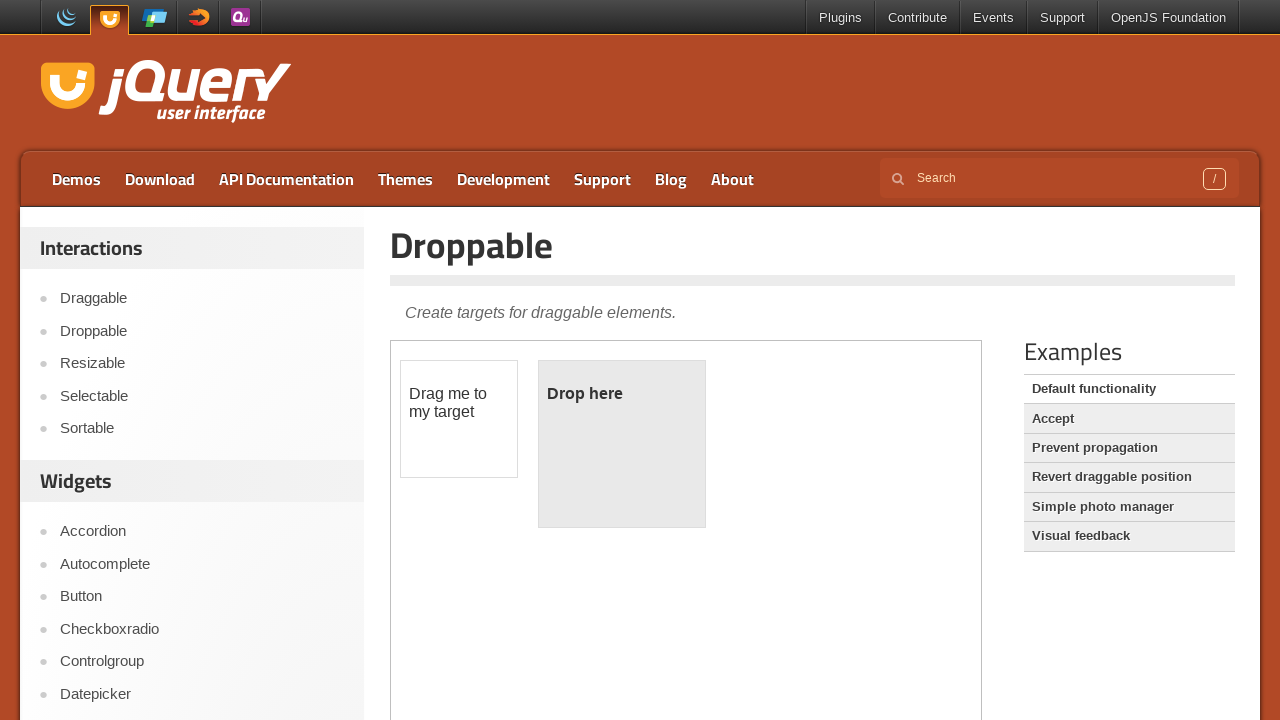

Located droppable element
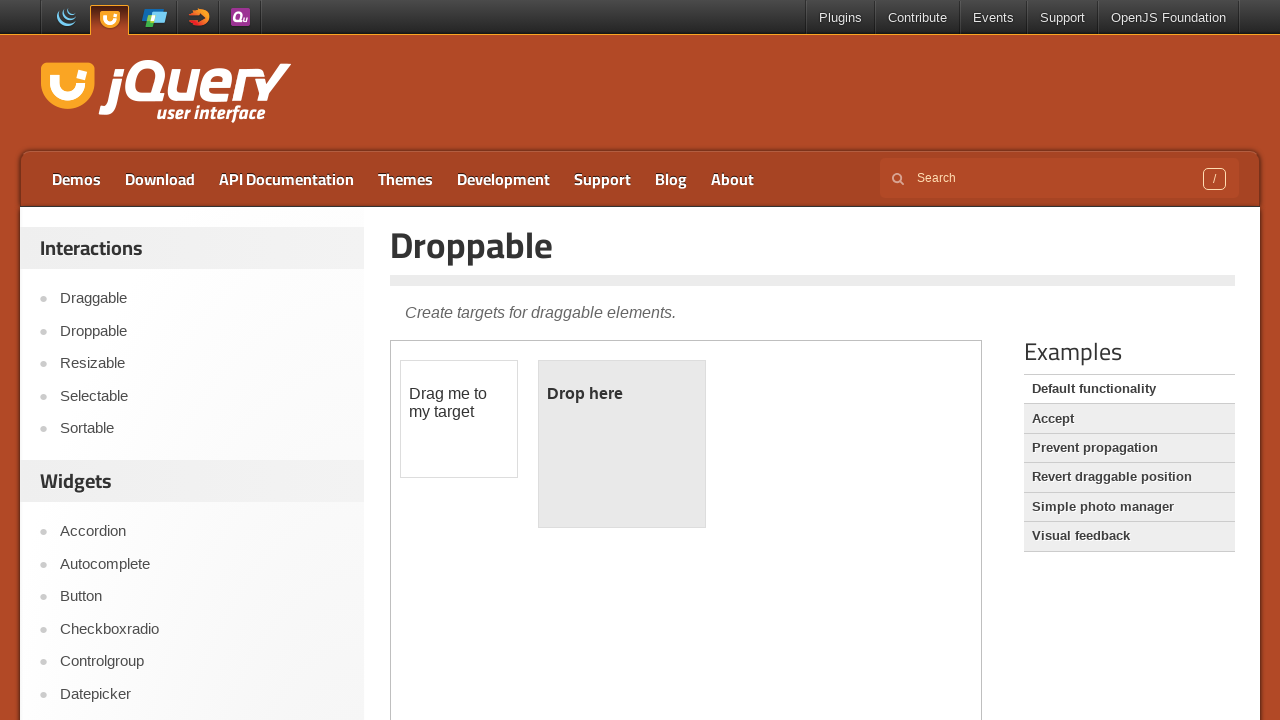

Dragged element into droppable area at (622, 444)
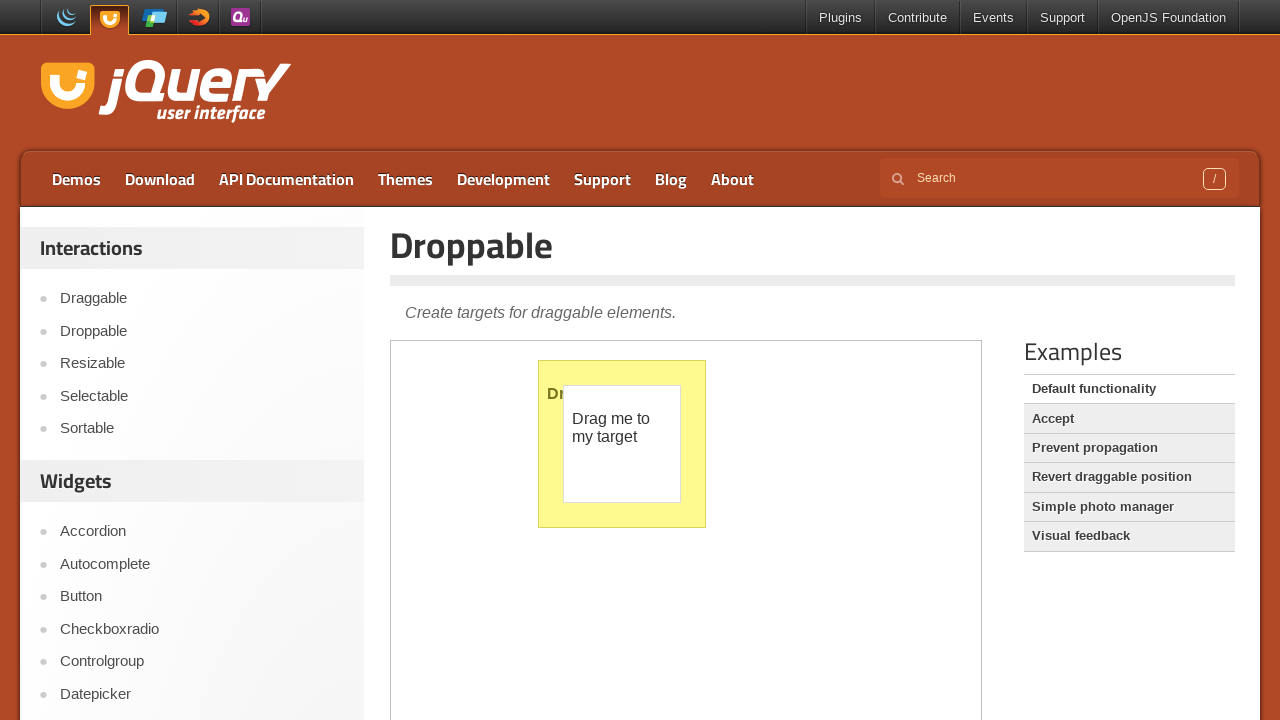

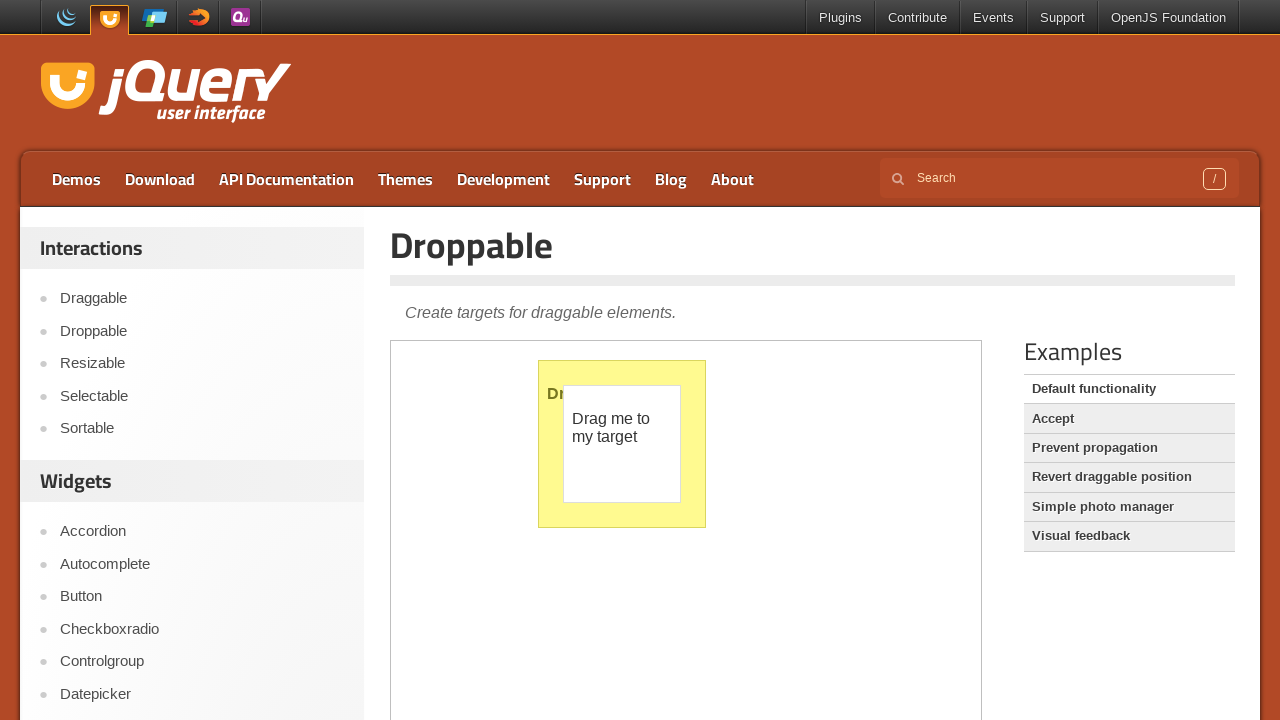